Tests jQuery UI menu by hovering over menu items to reveal submenus

Starting URL: https://the-internet.herokuapp.com/jqueryui/menu

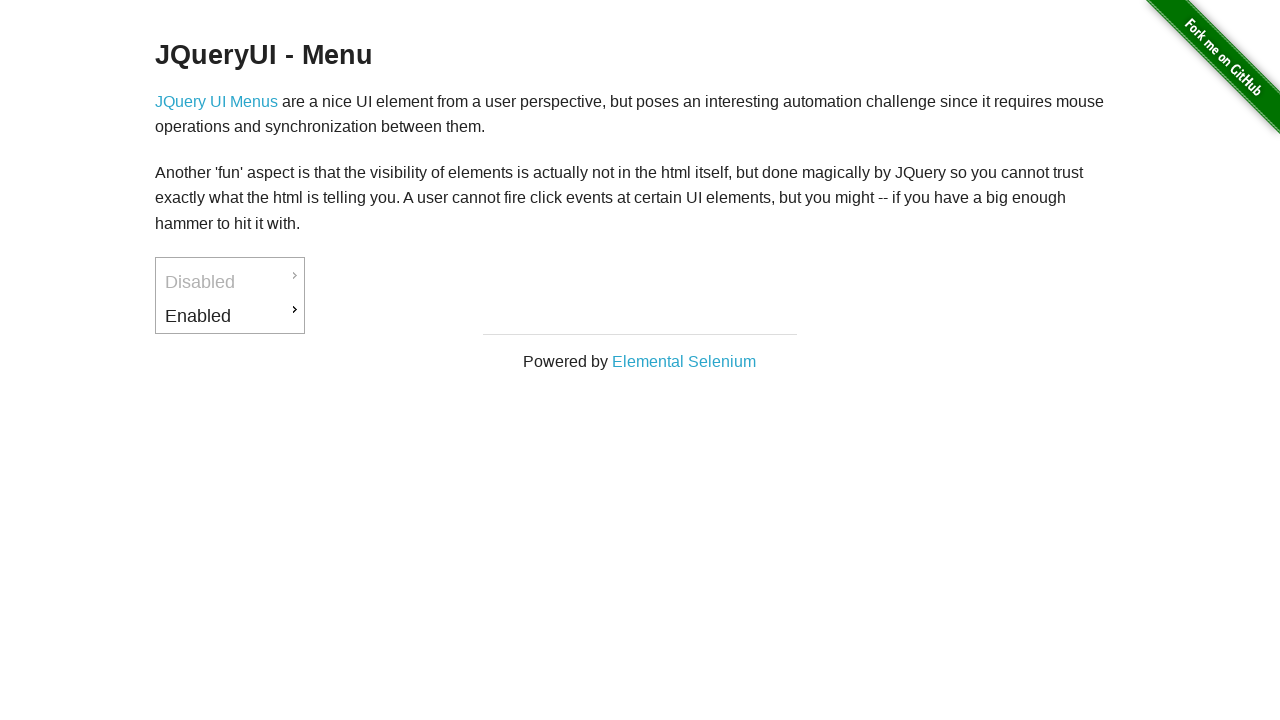

Hovered over the Enabled menu item at (230, 316) on #ui-id-3
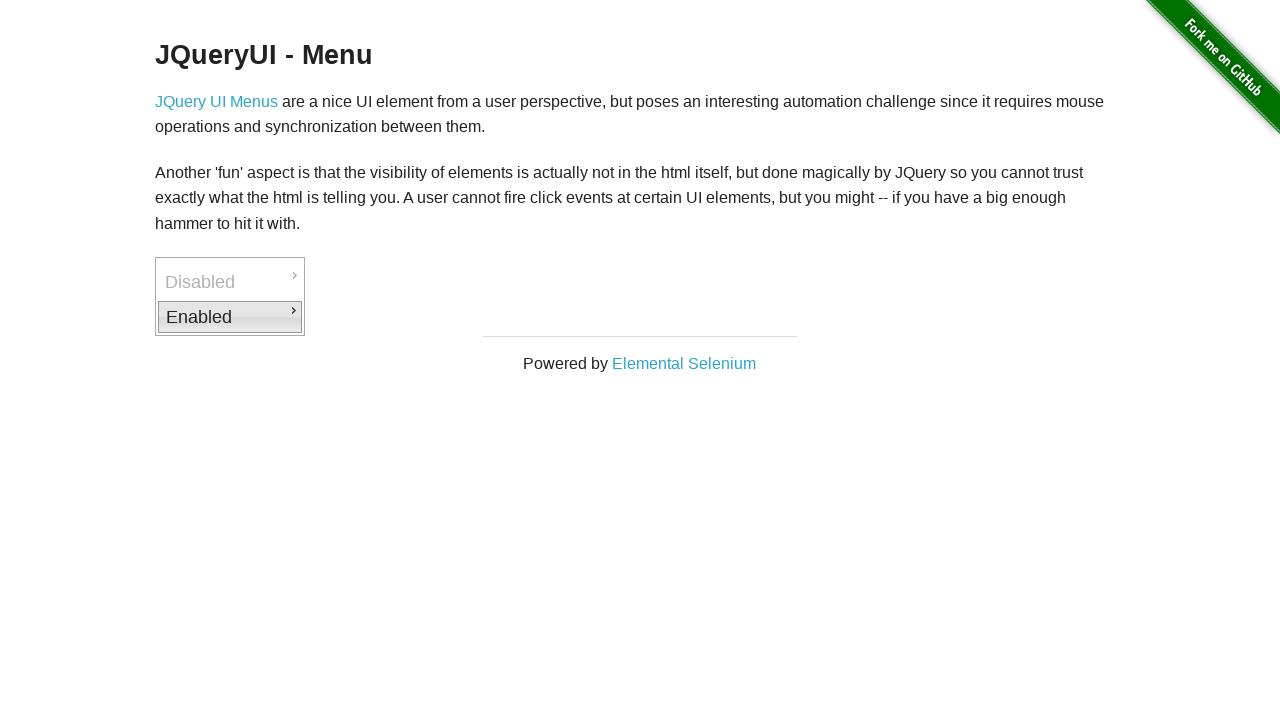

Verified the submenu item is visible
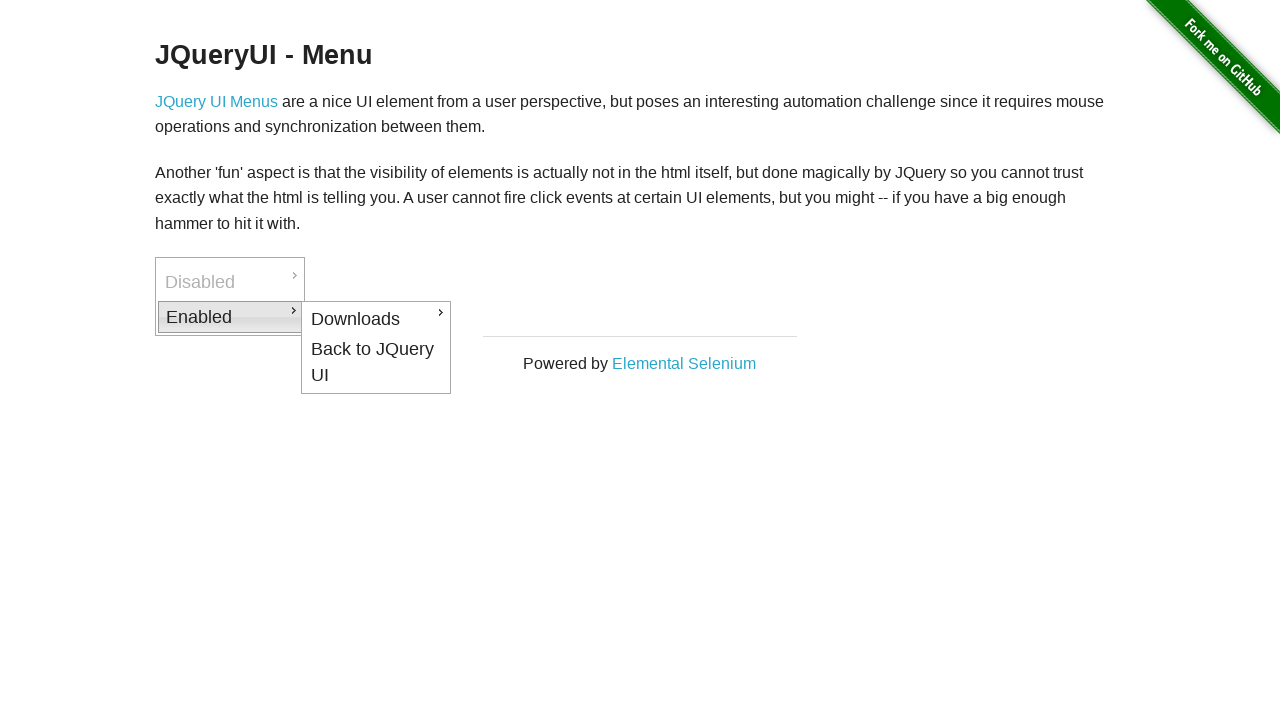

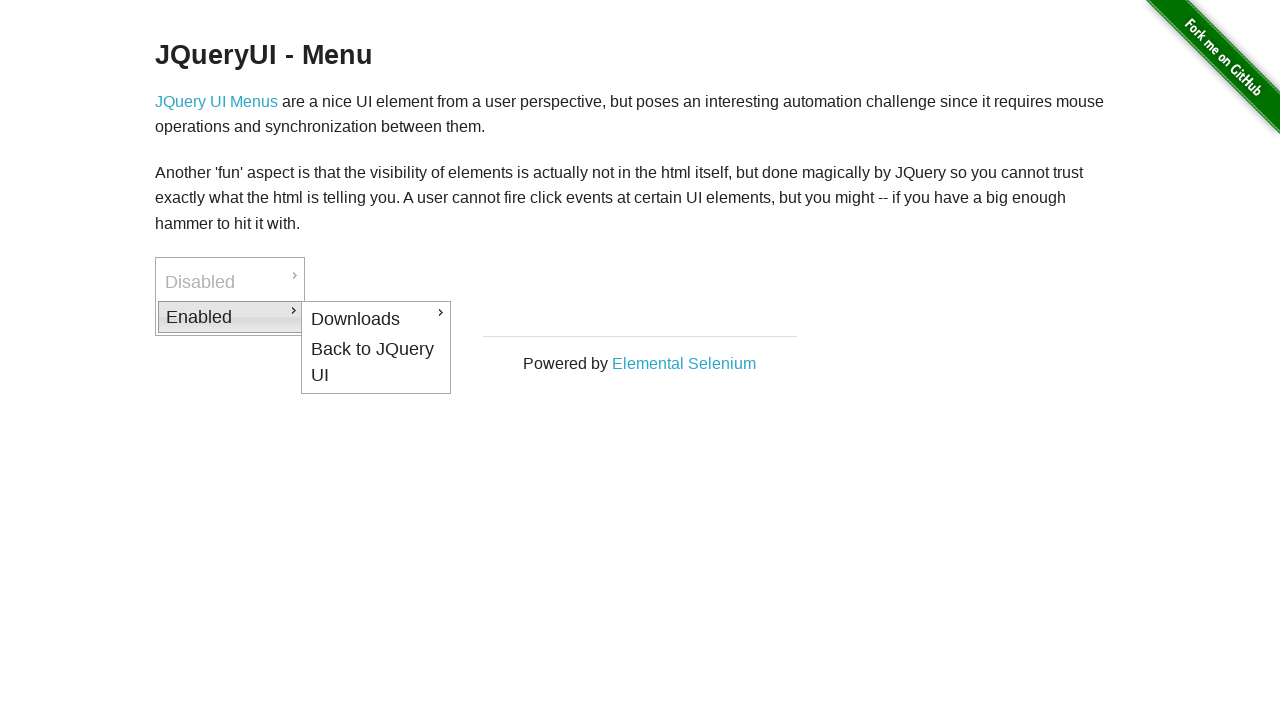